Tests a dropdown combo tree widget by clicking to open it and selecting specific choices from the tree structure

Starting URL: https://www.jqueryscript.net/demo/Drop-Down-Combo-Tree/

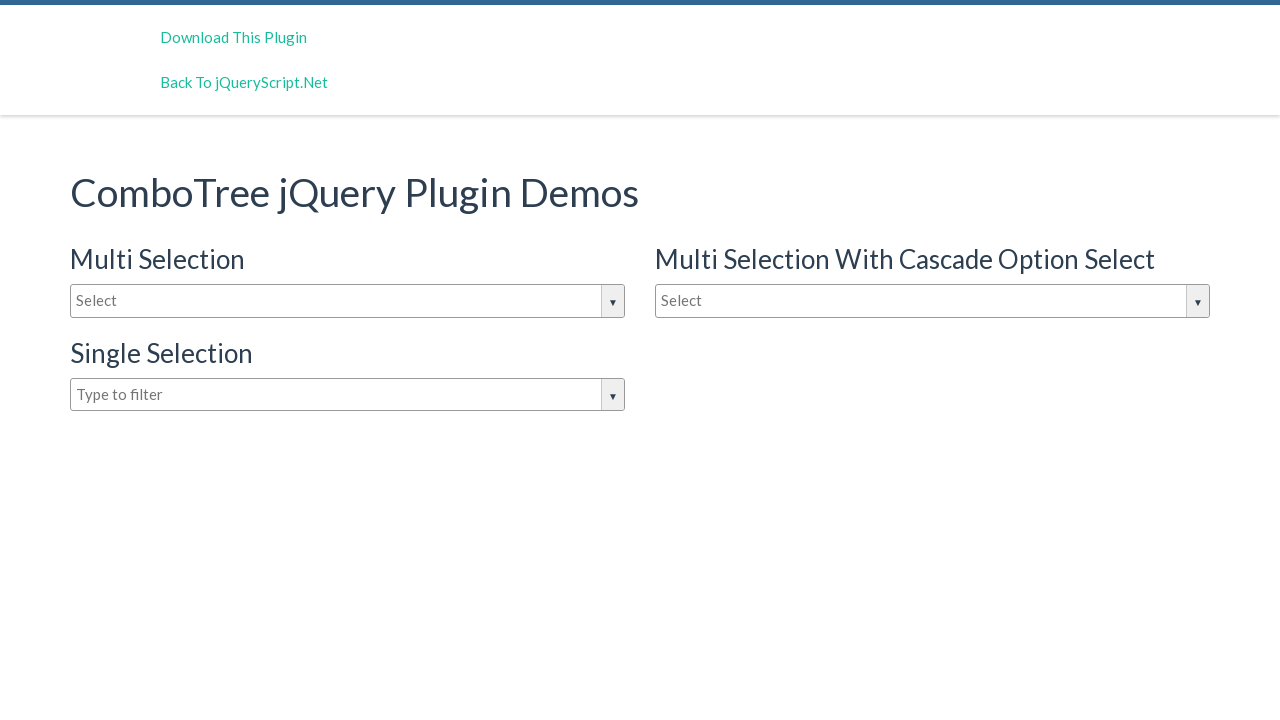

Clicked on dropdown combo tree input to open it at (348, 301) on #justAnInputBox
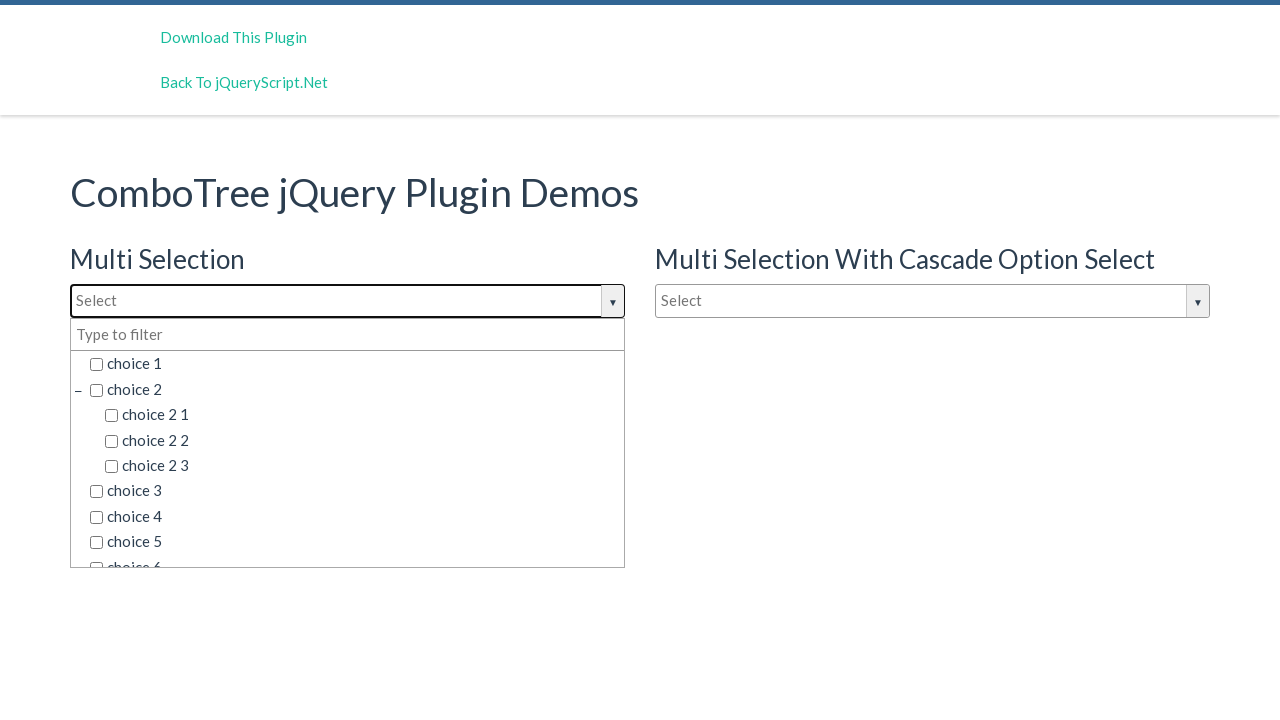

Waited for dropdown options to become visible
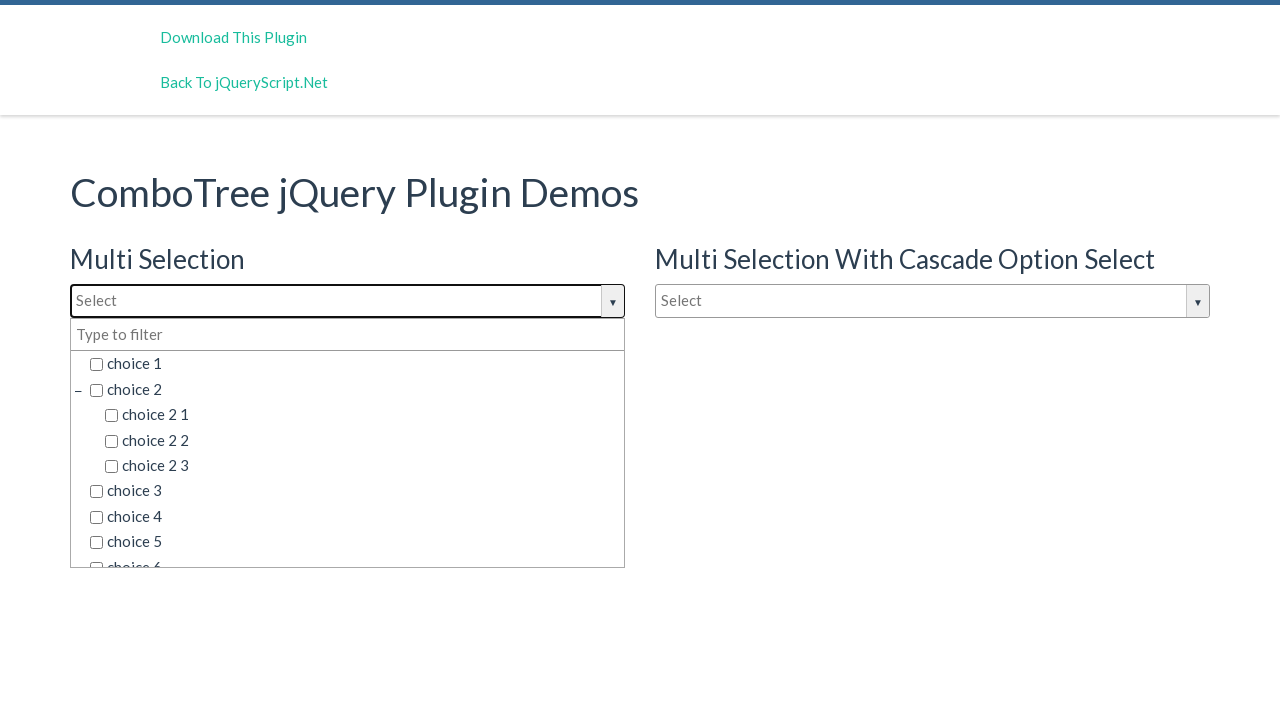

Retrieved all choice elements from the dropdown tree
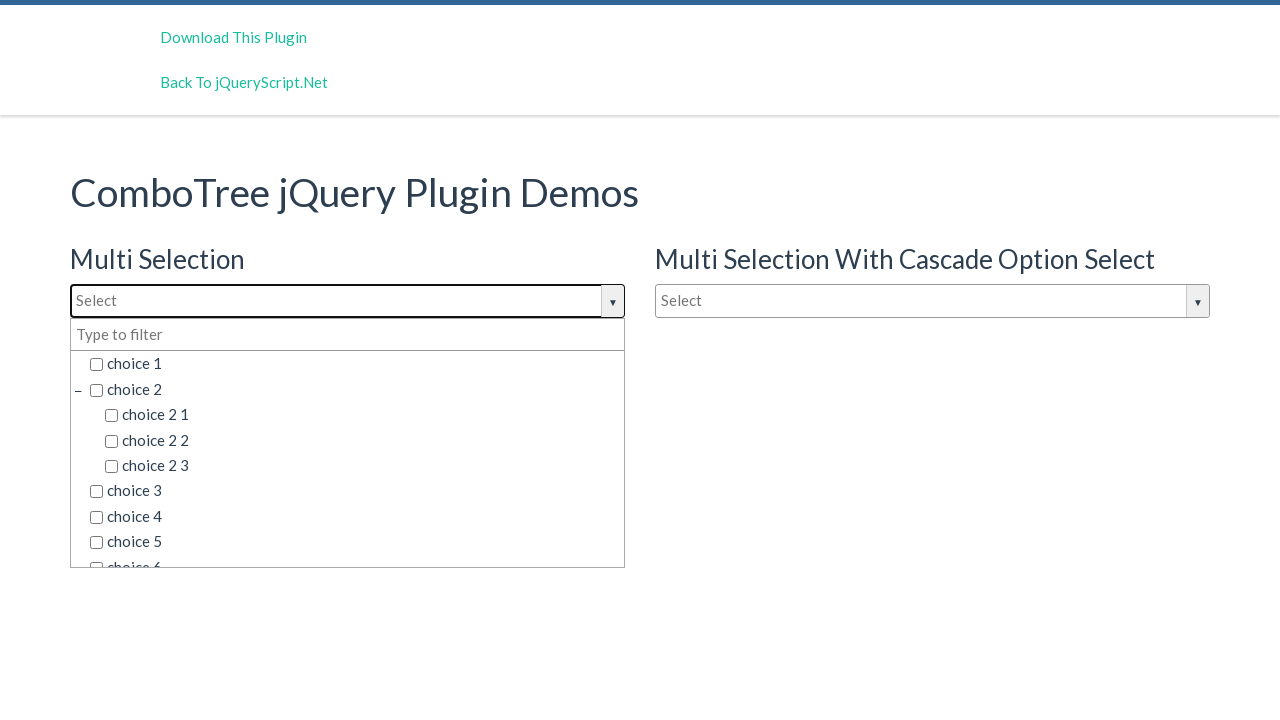

Selected 'choice 7' from the dropdown tree structure at (355, 554) on span.comboTreeItemTitle >> nth=14
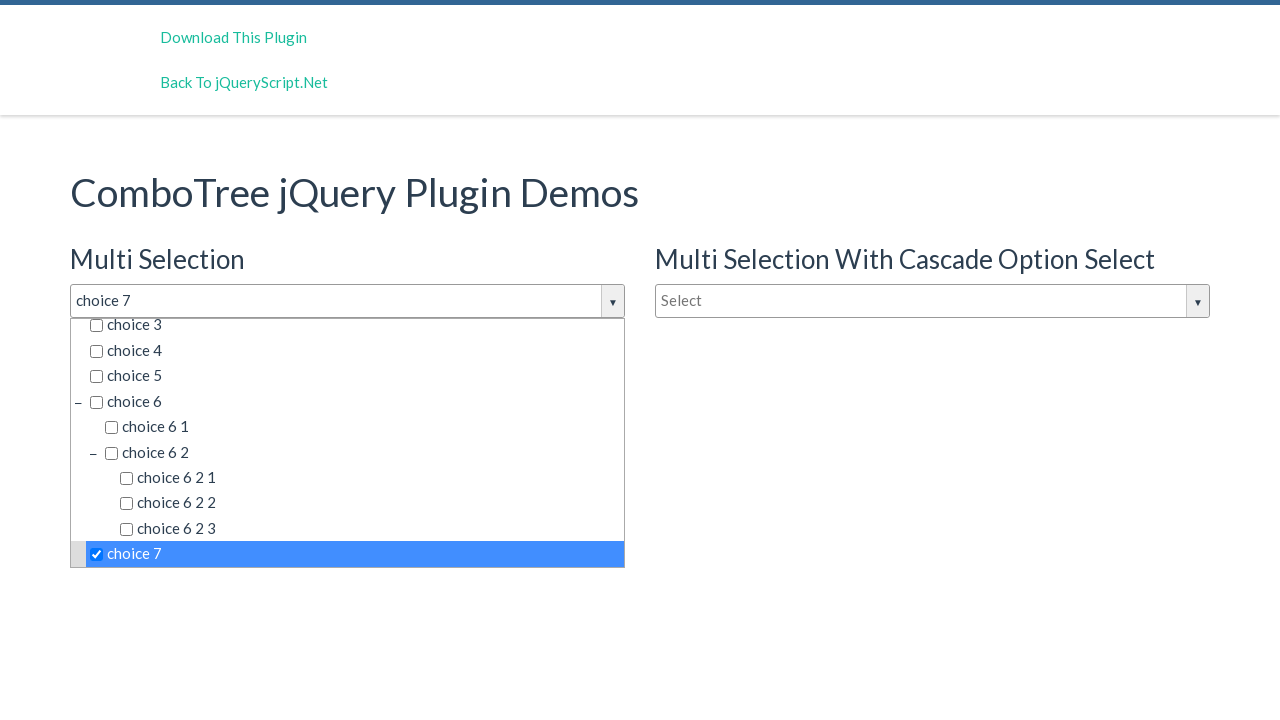

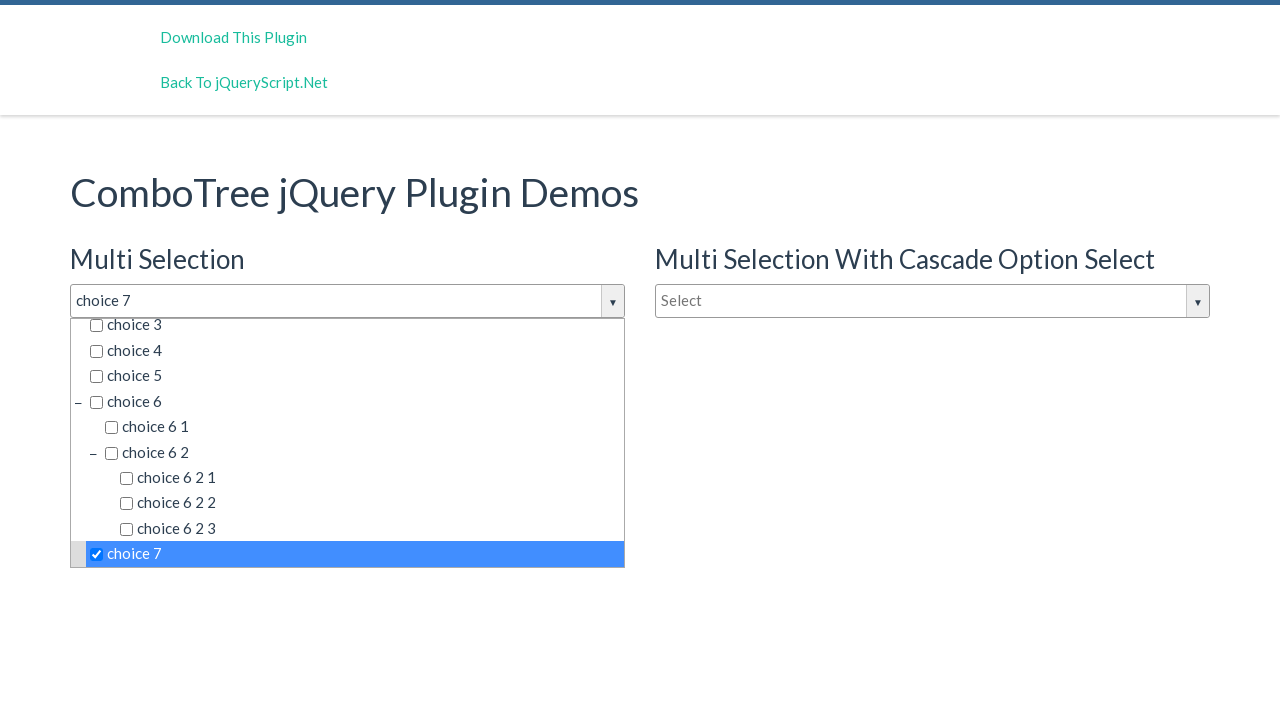